Tests multiple browser window handling by clicking buttons to open new windows, then iterating through all windows and closing the child windows while keeping the main window open.

Starting URL: https://demoqa.com/browser-windows

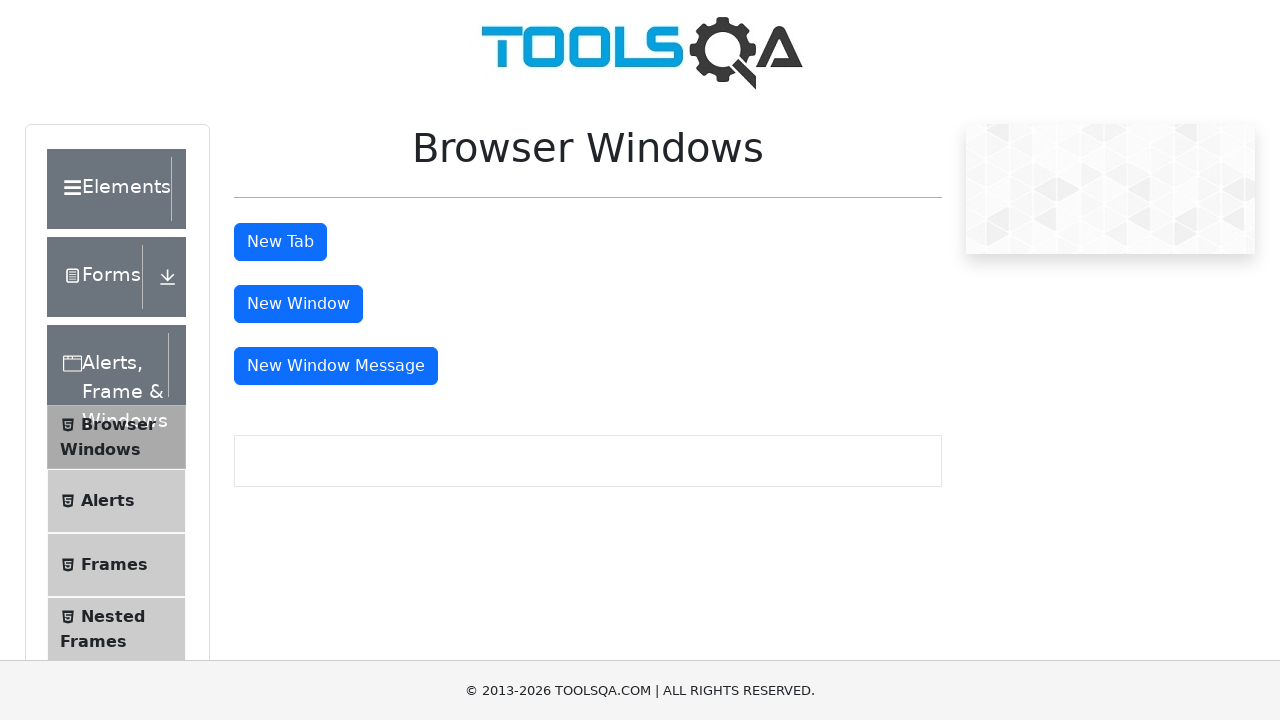

Clicked 'New Window' button to open first child window at (298, 304) on #windowButton
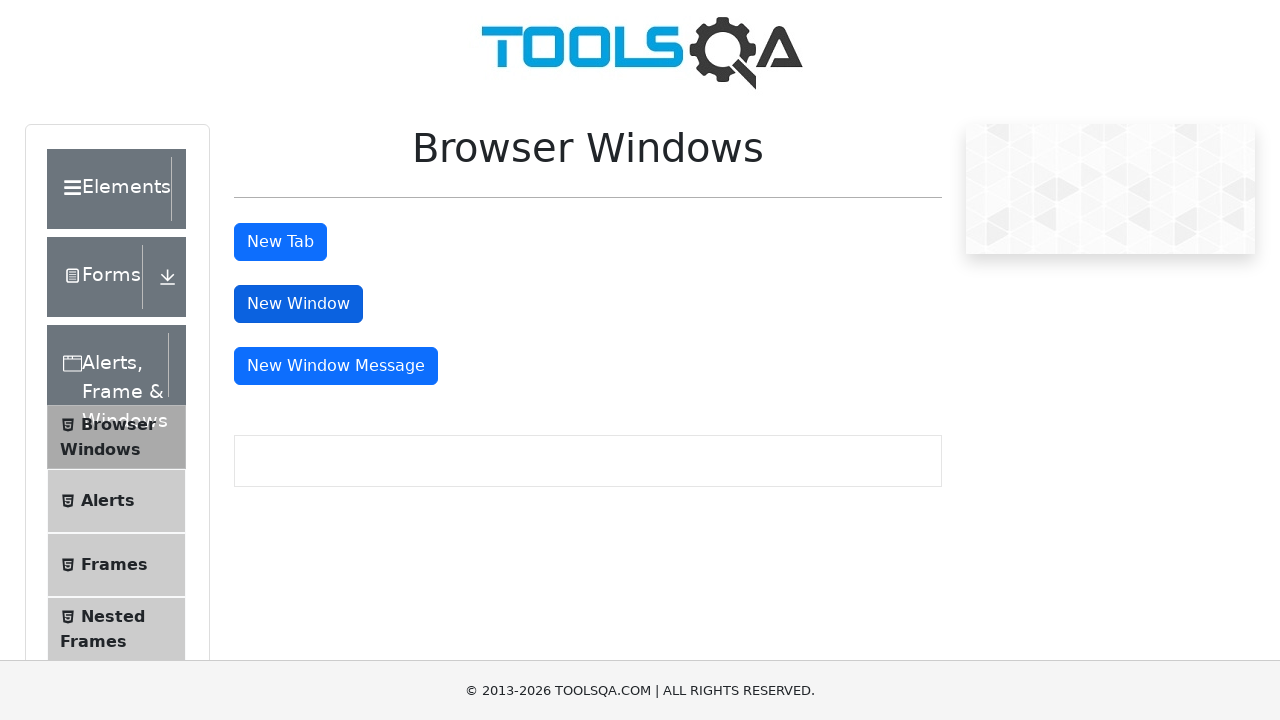

Clicked 'New Window Message' button to open second child window at (336, 366) on #messageWindowButton
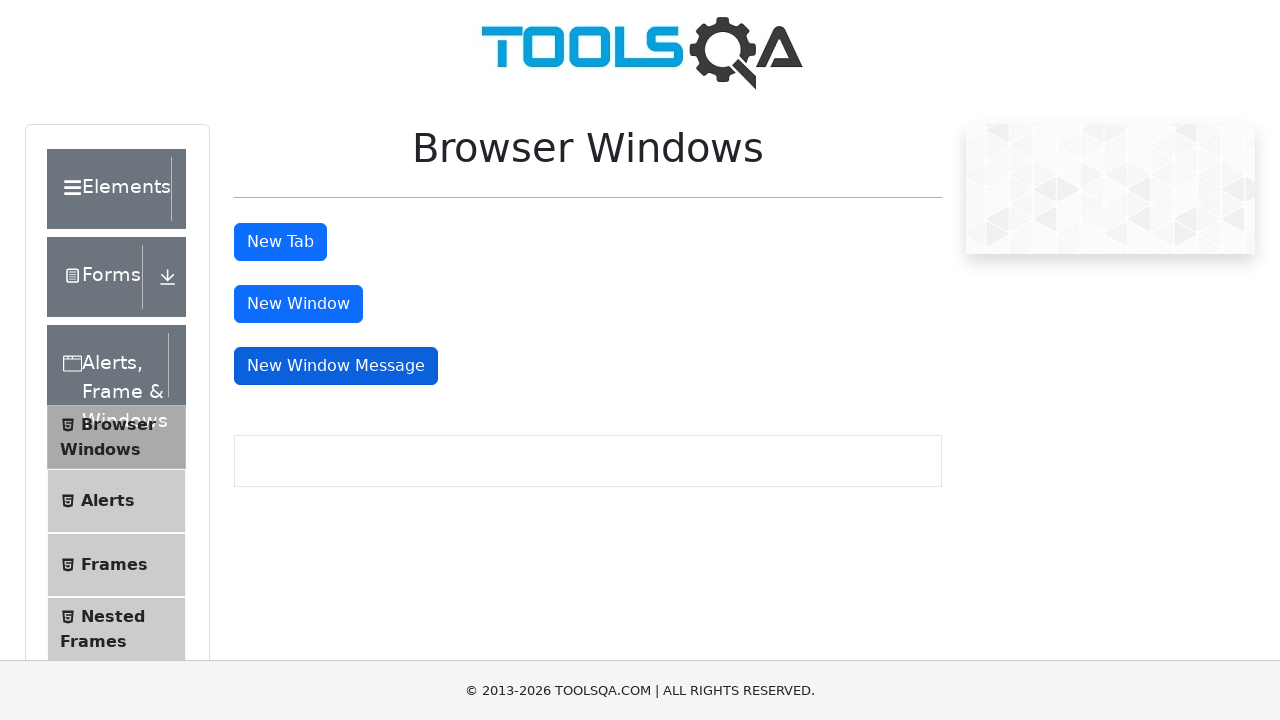

Waited for child windows to fully open
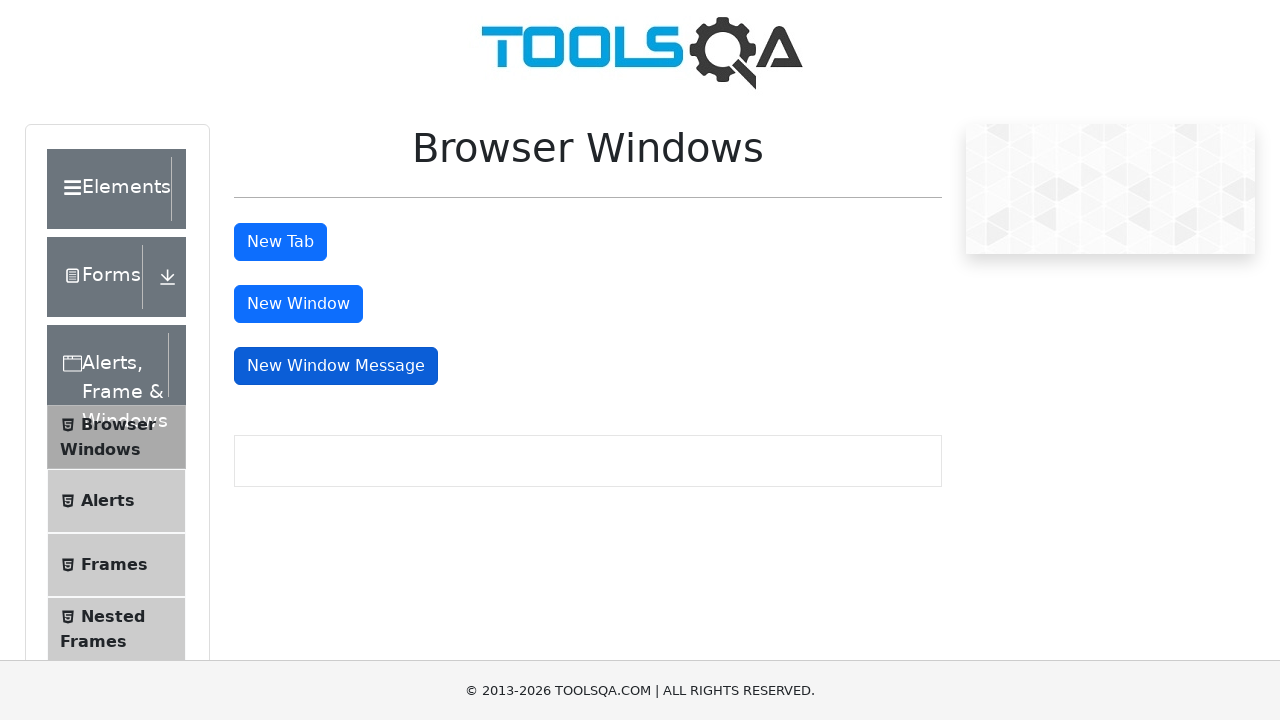

Retrieved all open windows - total count: 3
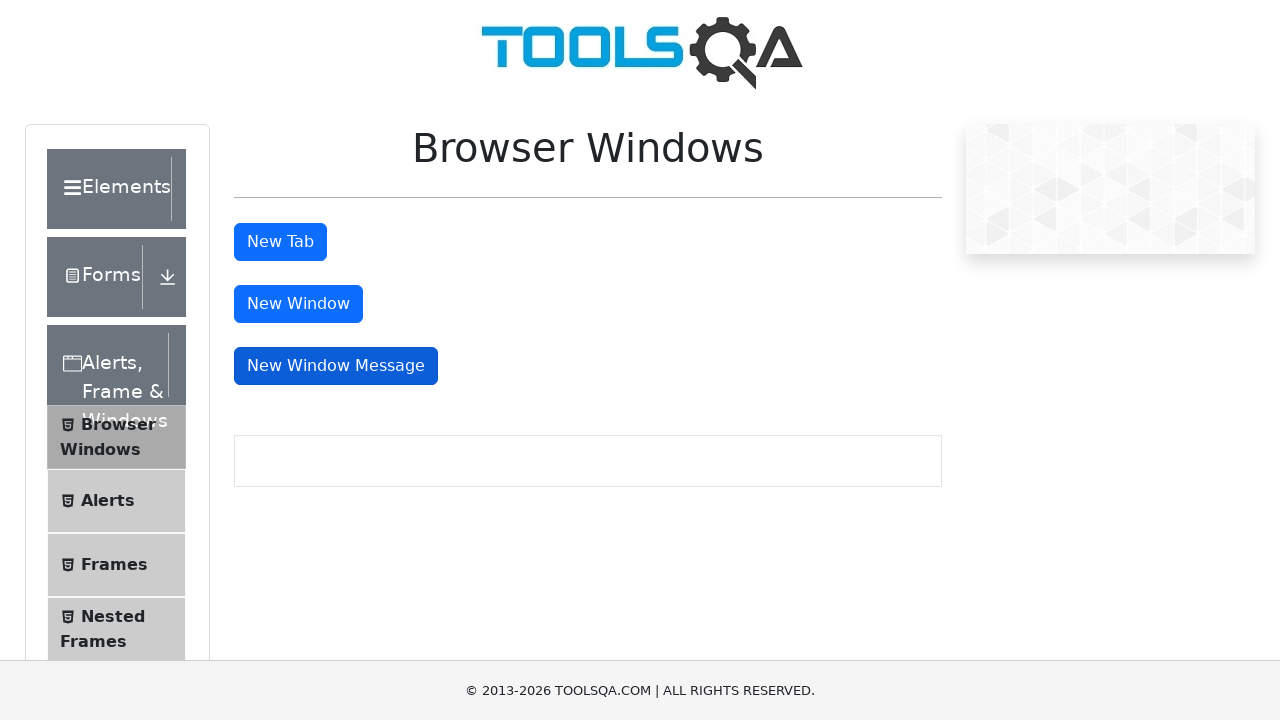

Stored reference to main window
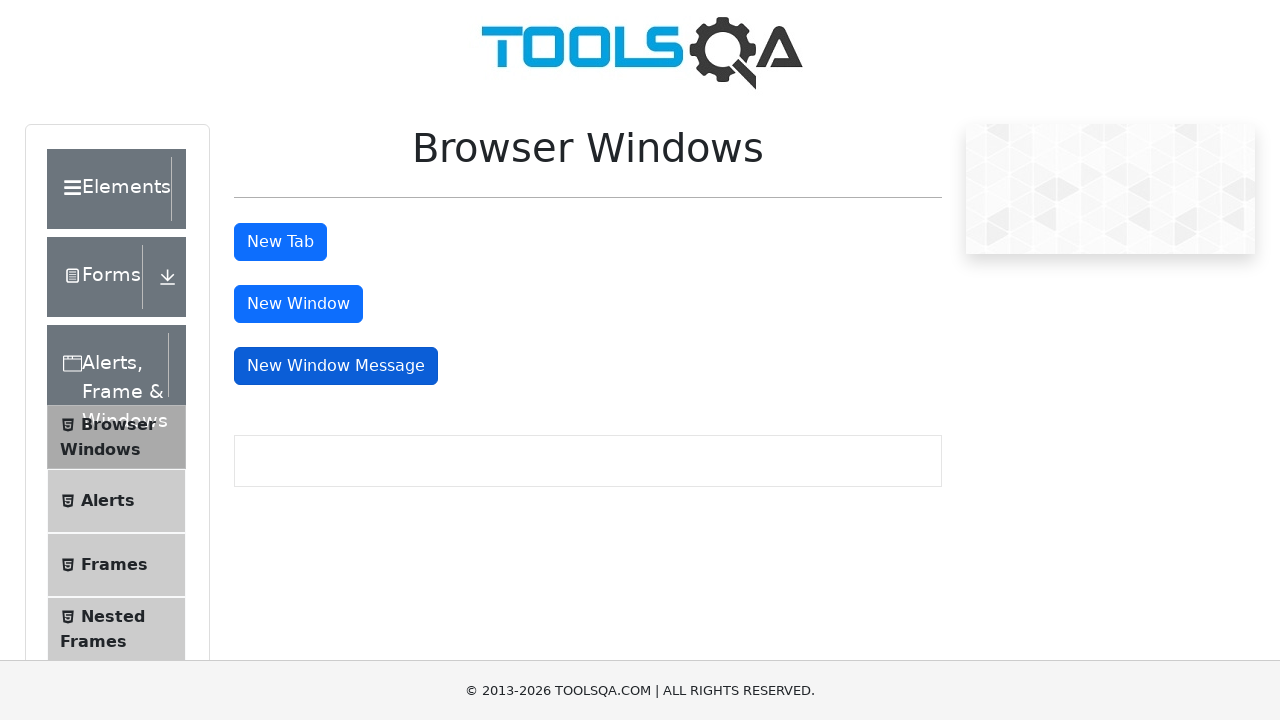

Closed a child window
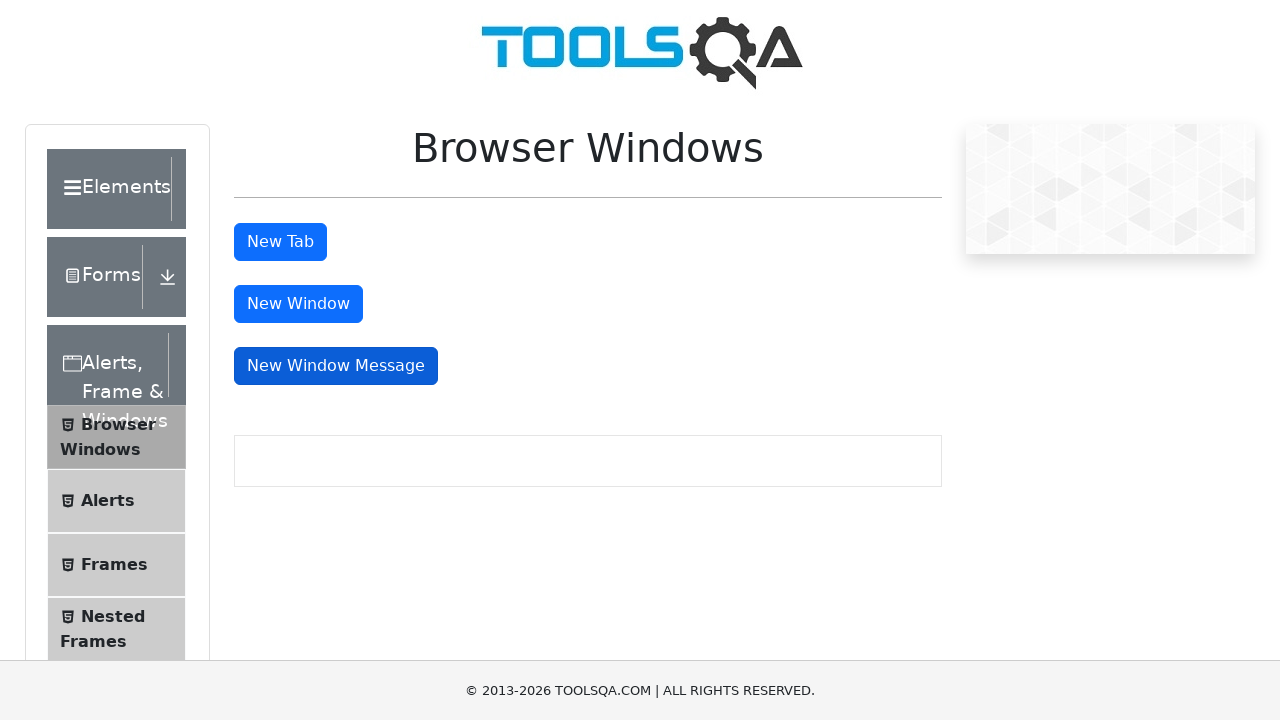

Closed a child window
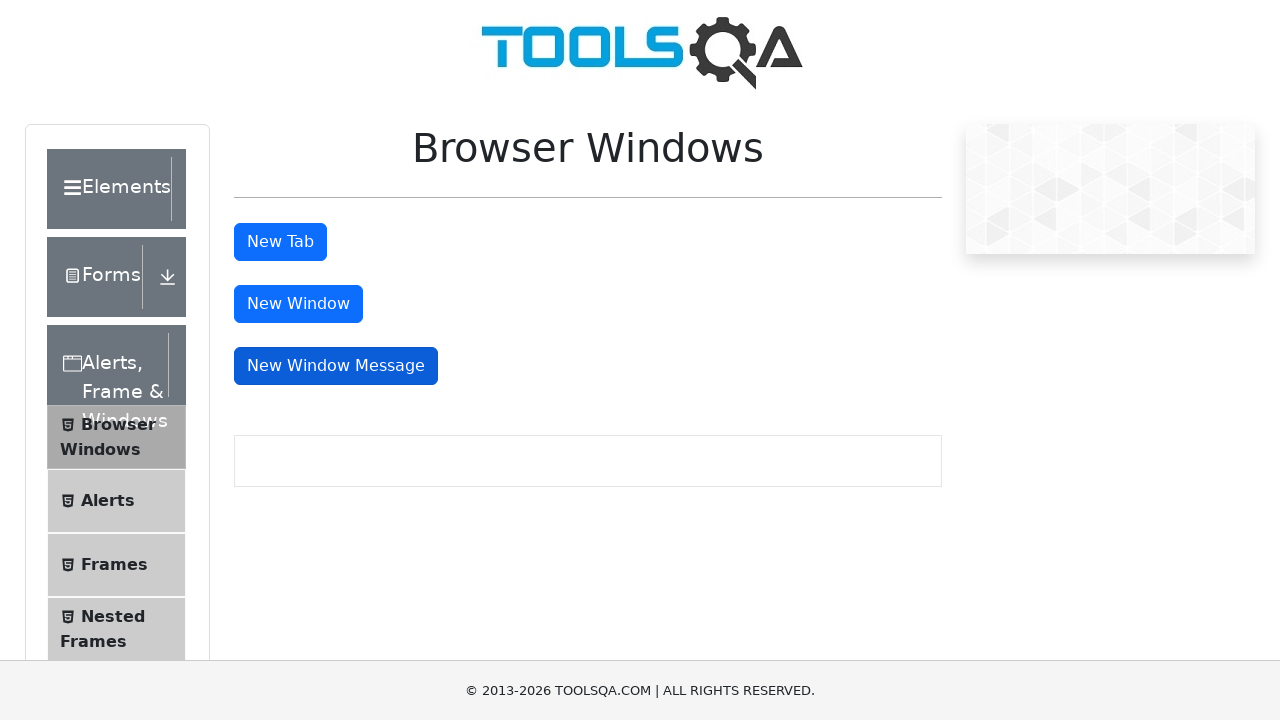

Verified main window is still active and 'New Window' button is present
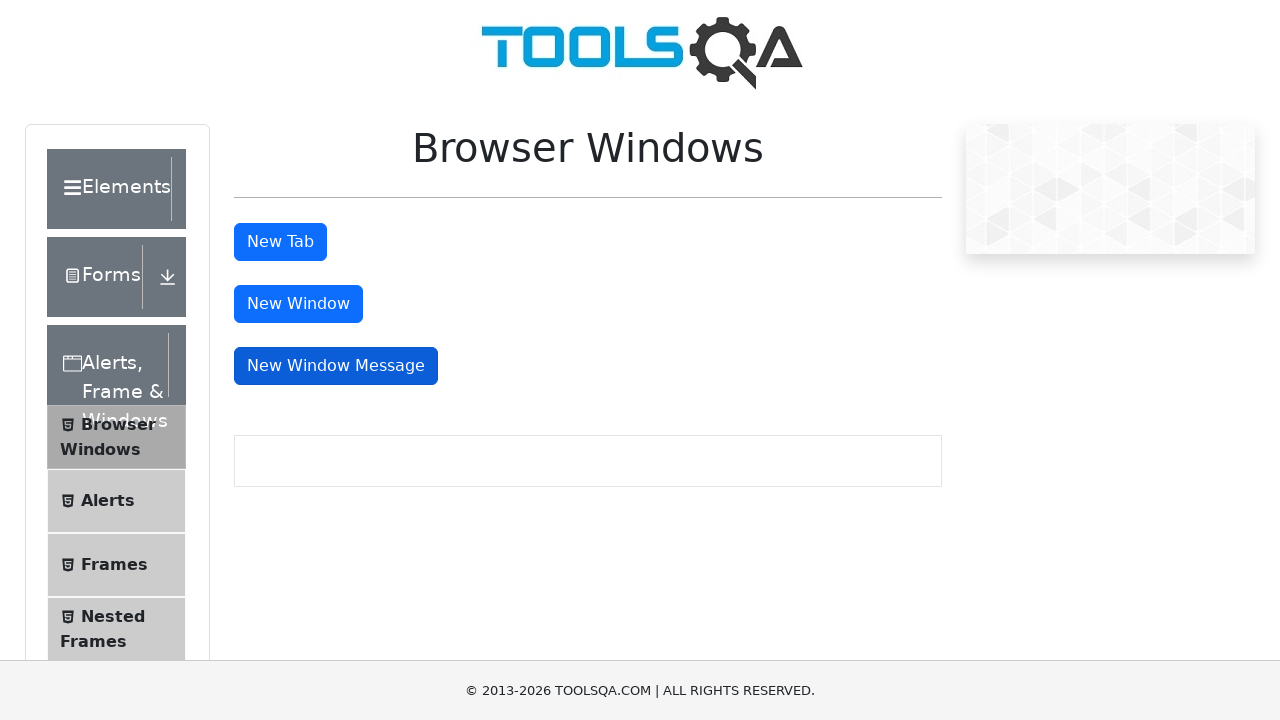

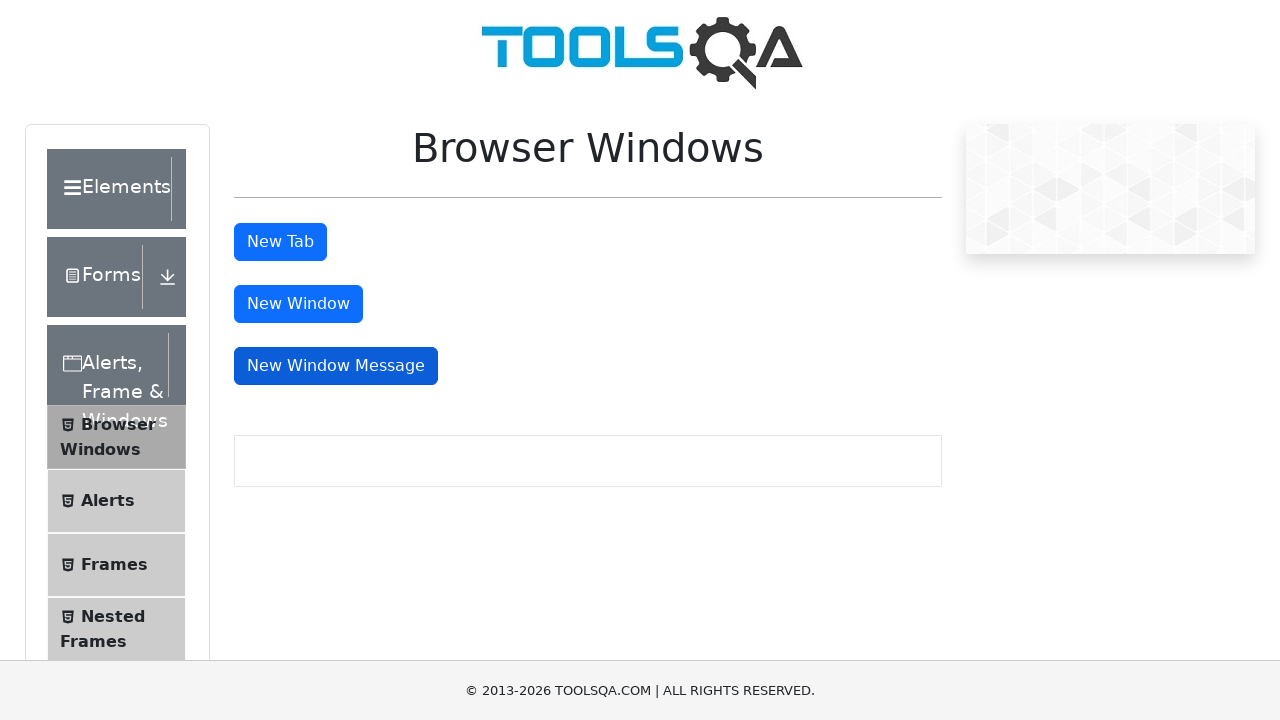